Tests keyboard key press functionality by sending SPACE and LEFT arrow keys to the page and verifying the displayed result text updates correctly.

Starting URL: http://the-internet.herokuapp.com/key_presses

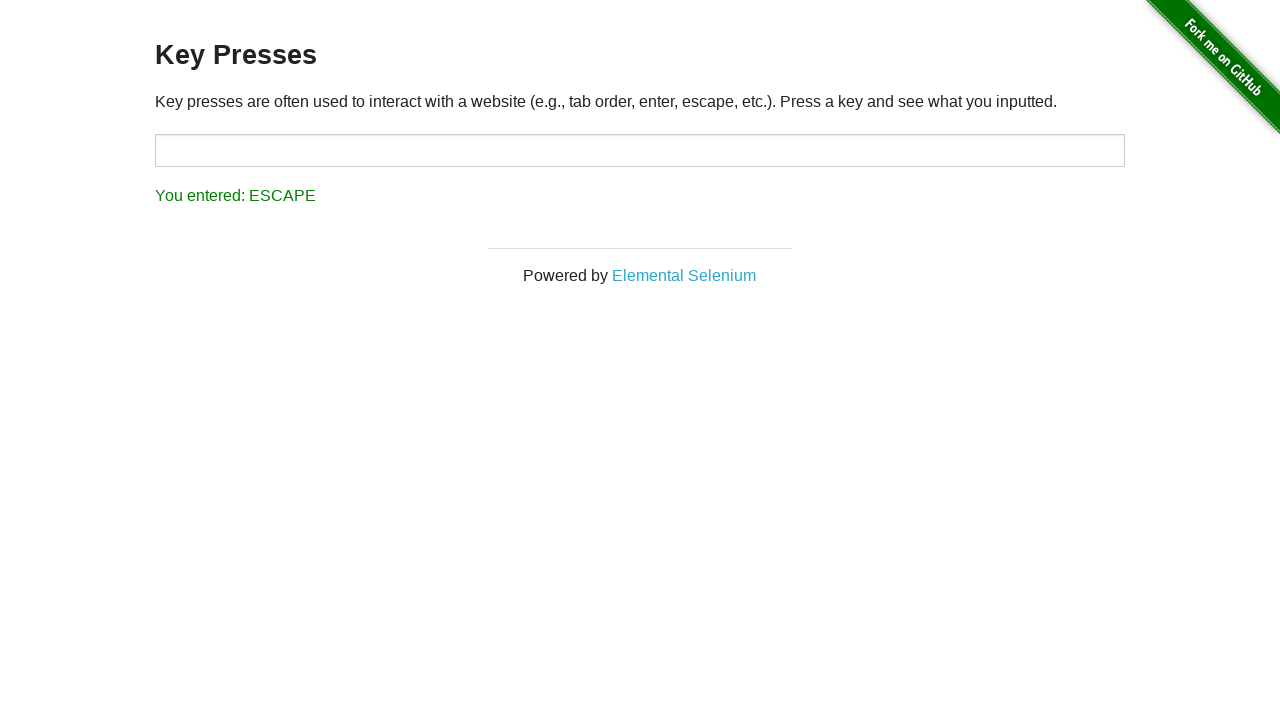

Pressed SPACE key in content area on #content
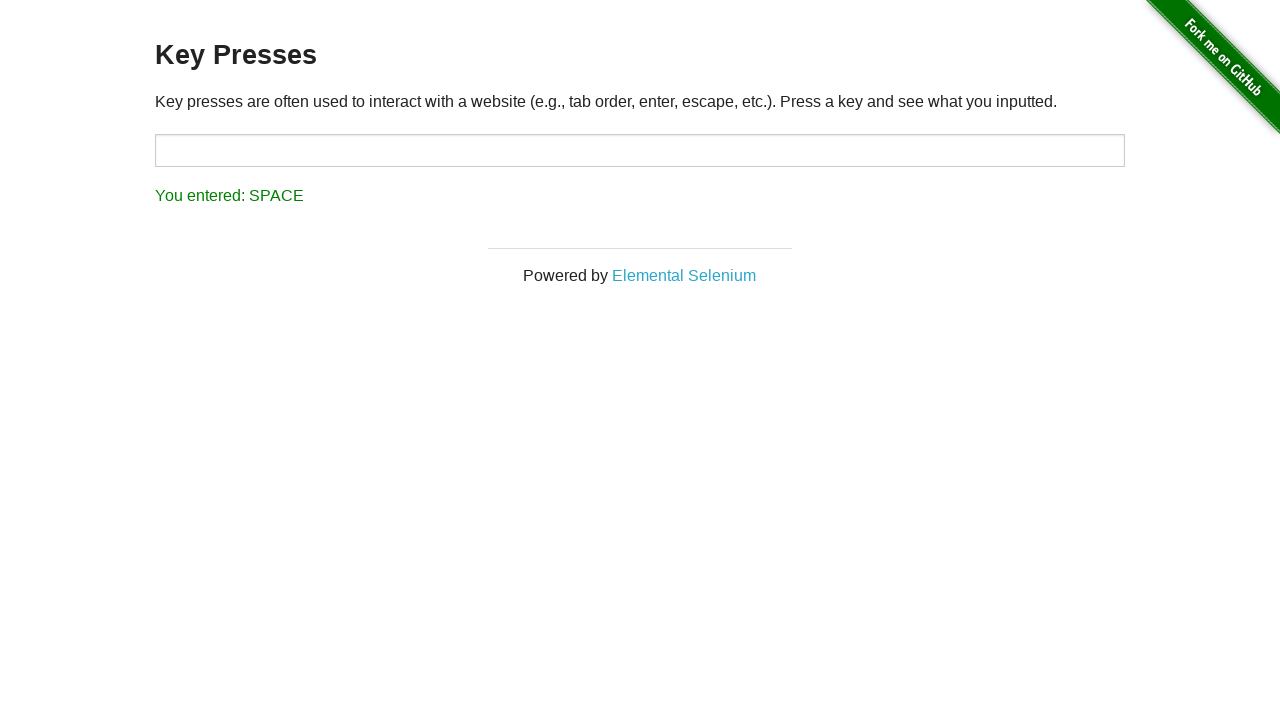

Retrieved result text after SPACE key press
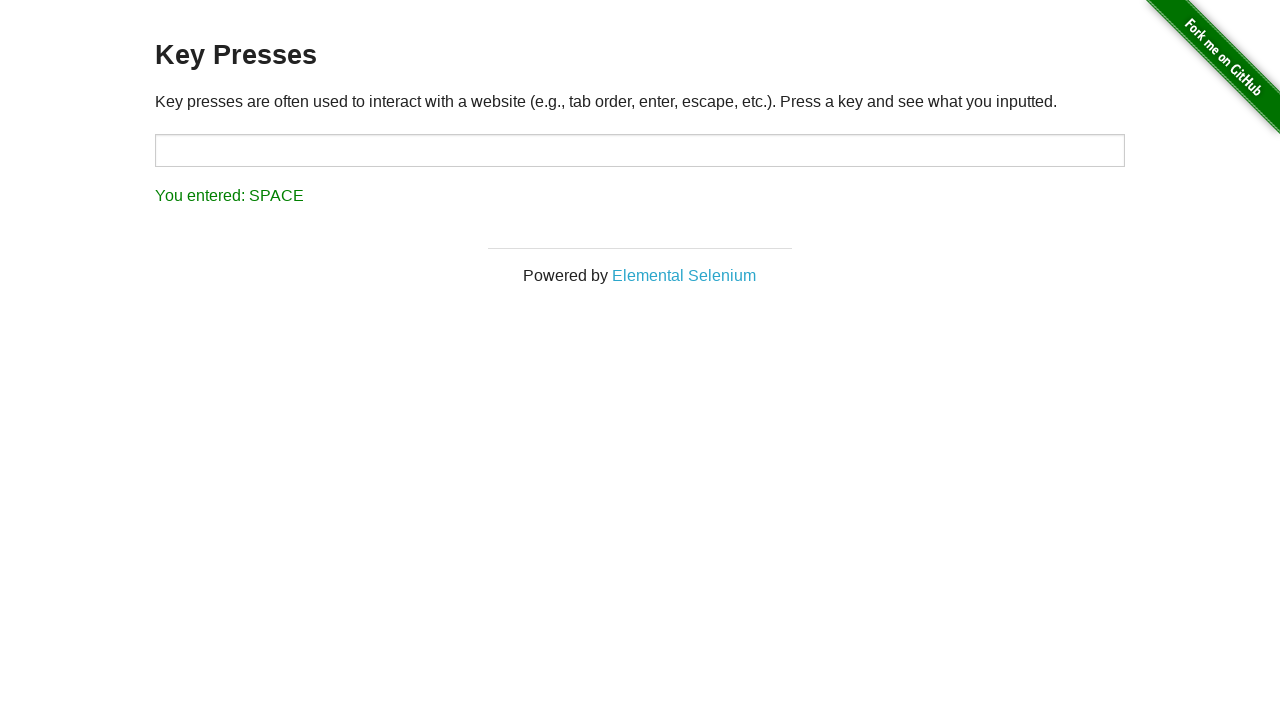

Verified result text shows 'You entered: SPACE'
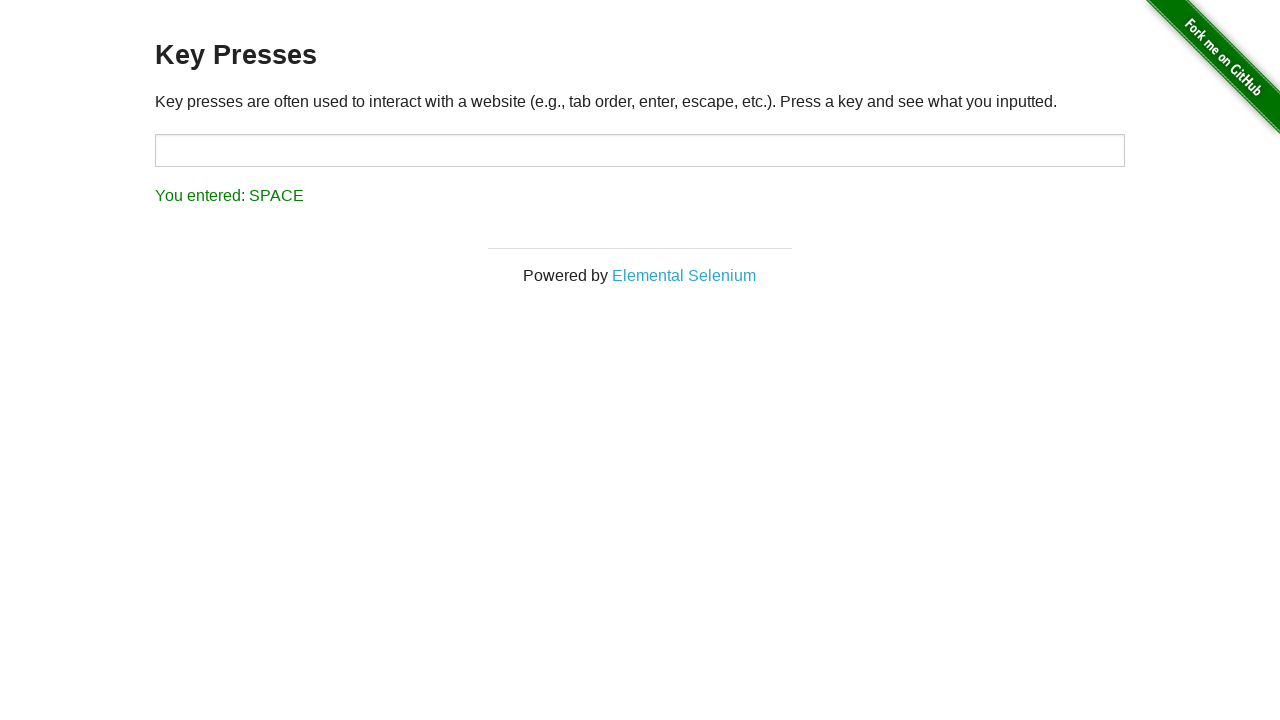

Pressed LEFT arrow key
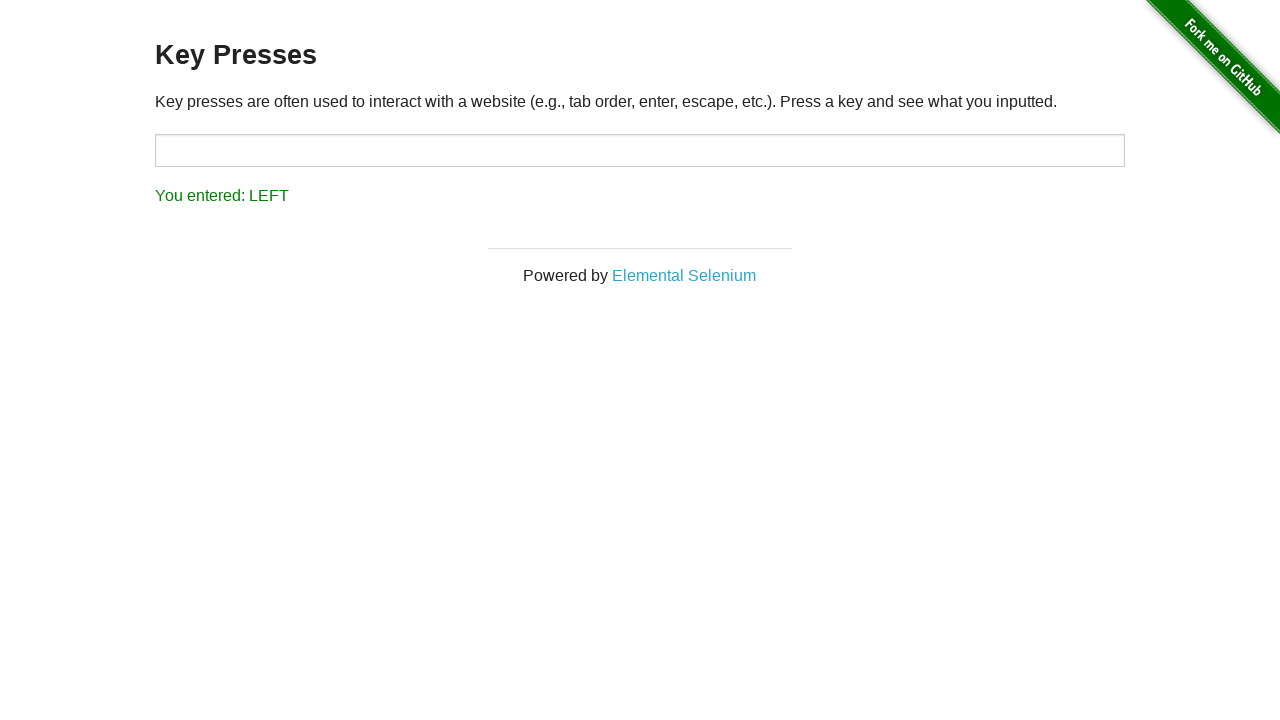

Retrieved result text after LEFT arrow key press
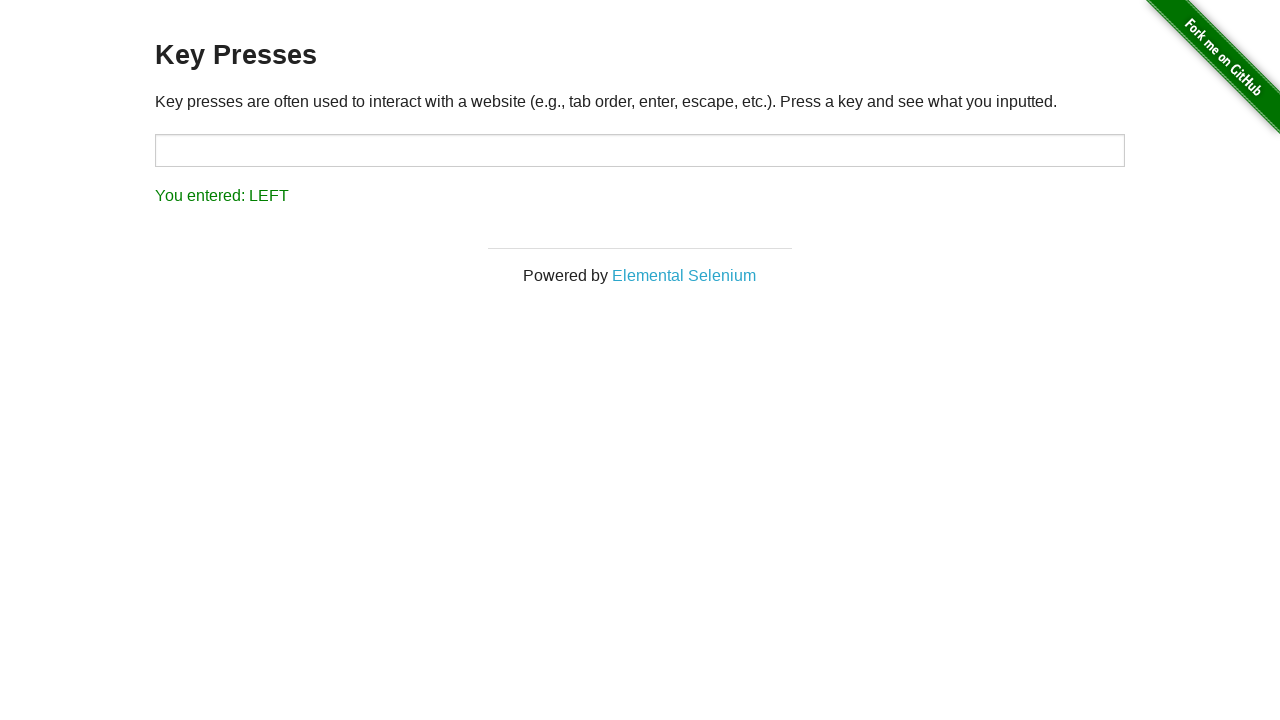

Verified result text shows 'You entered: LEFT'
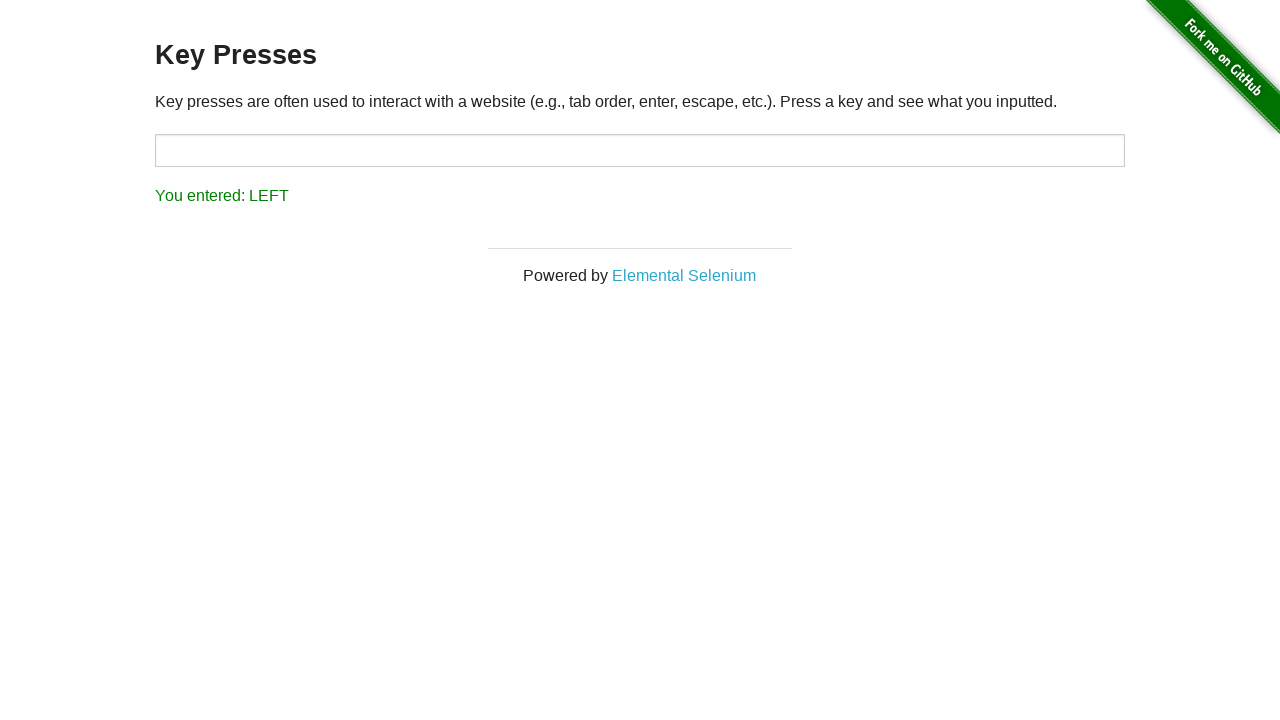

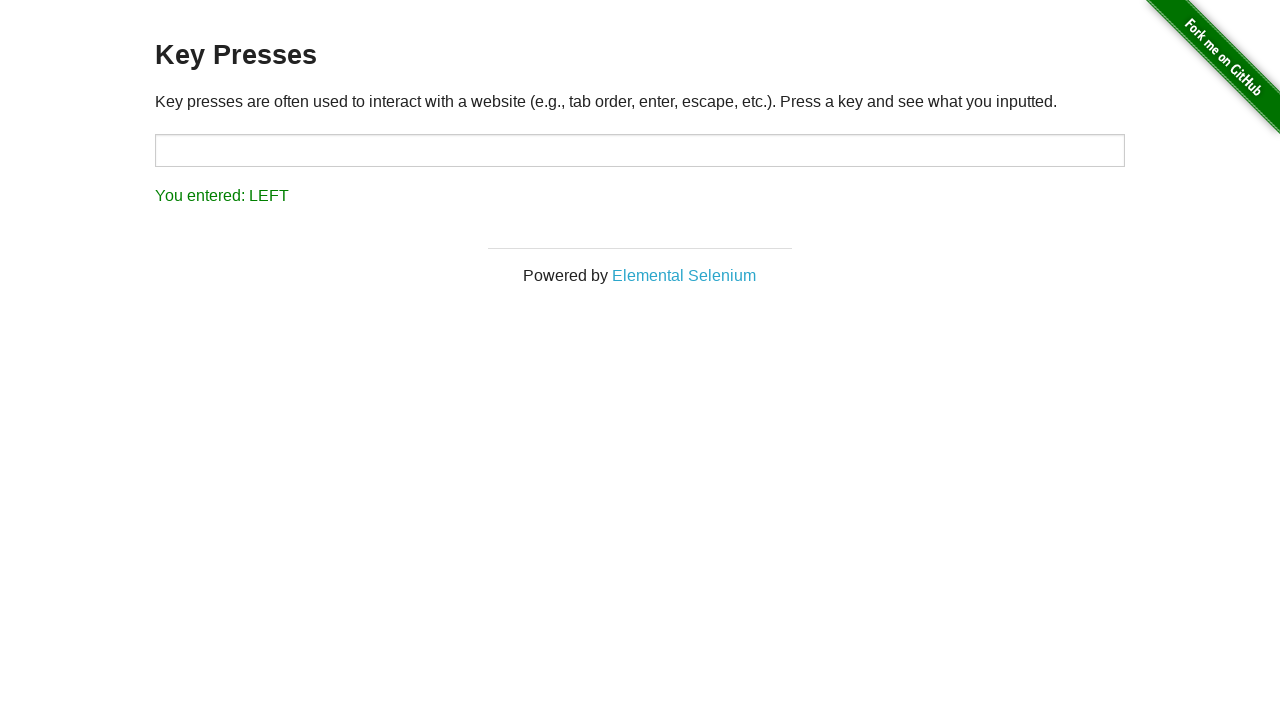